Tests text comparison tool by entering text in the first input field, copying it, and pasting it into the second input field using keyboard shortcuts

Starting URL: https://text-compare.com/

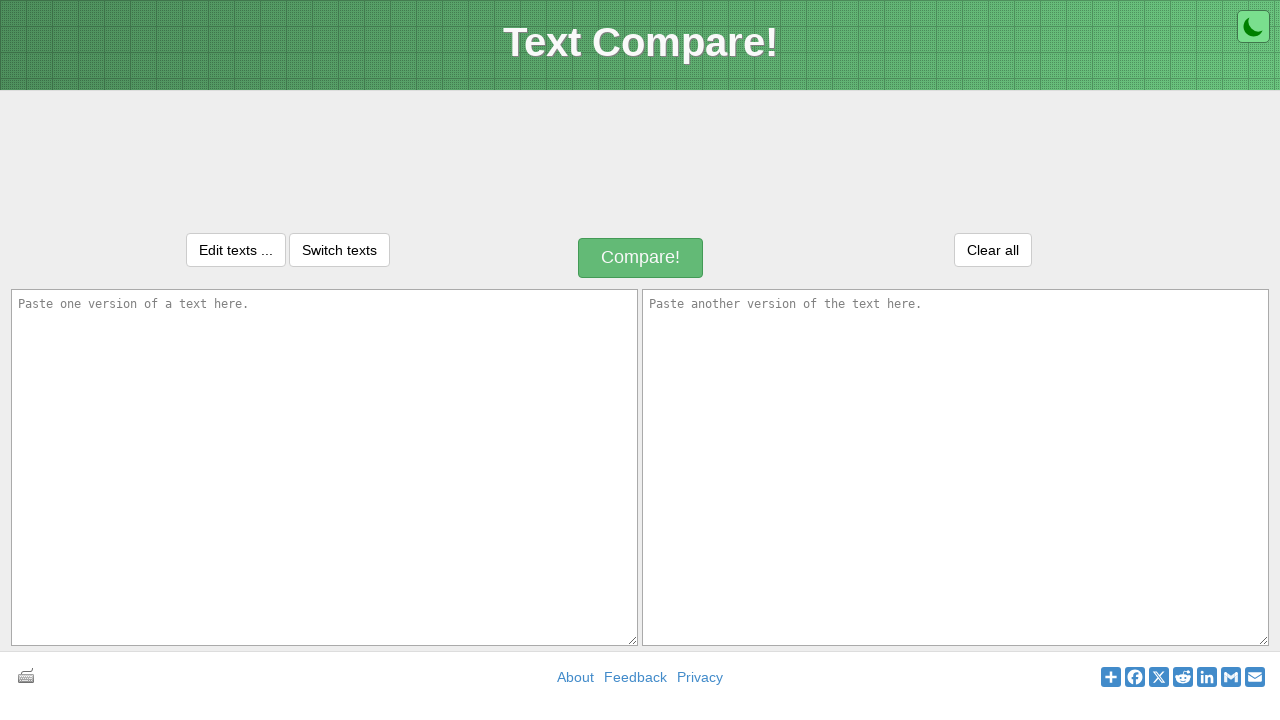

Entered 'Welcome' text in the first input field on #inputText1
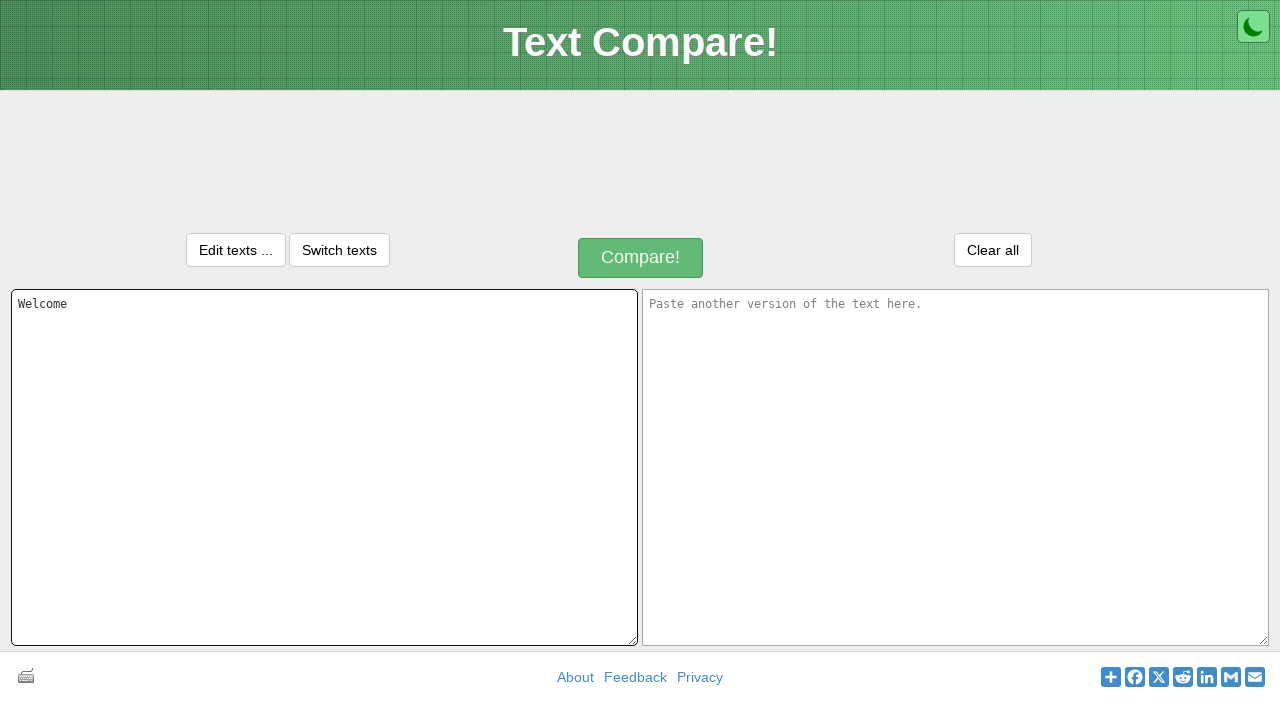

Selected all text in first input field using Ctrl+A
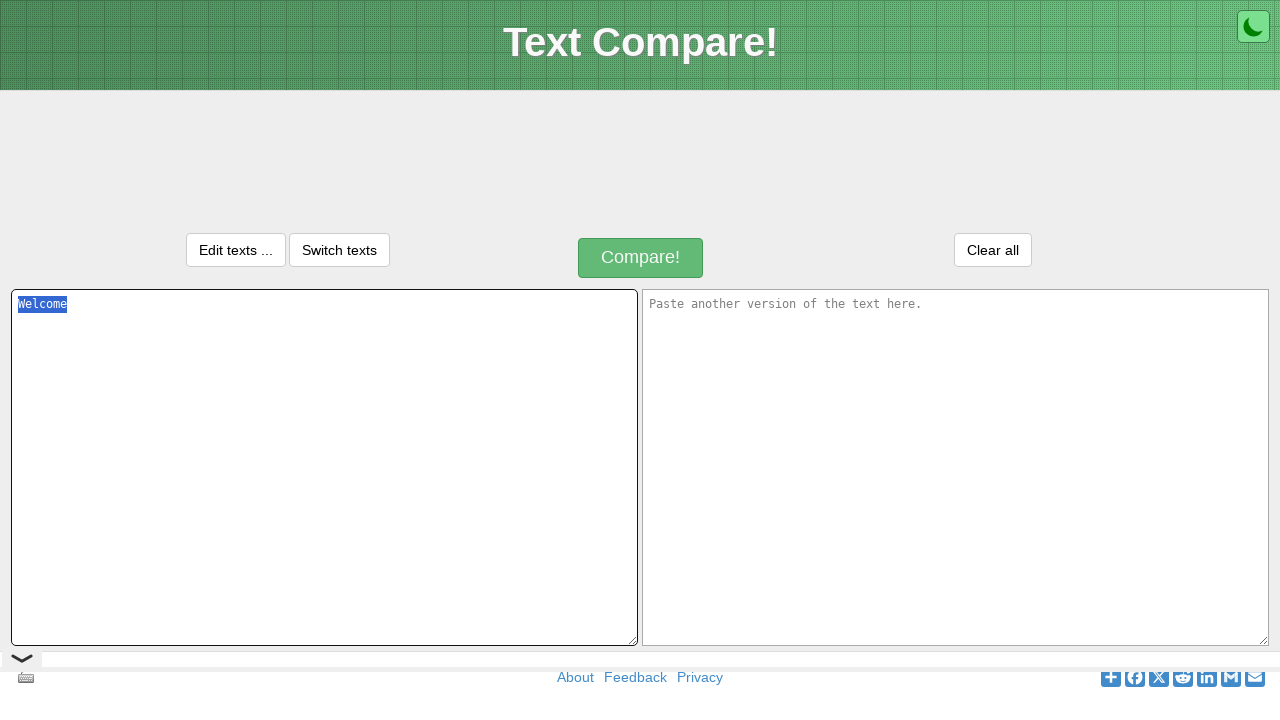

Copied selected text using Ctrl+C
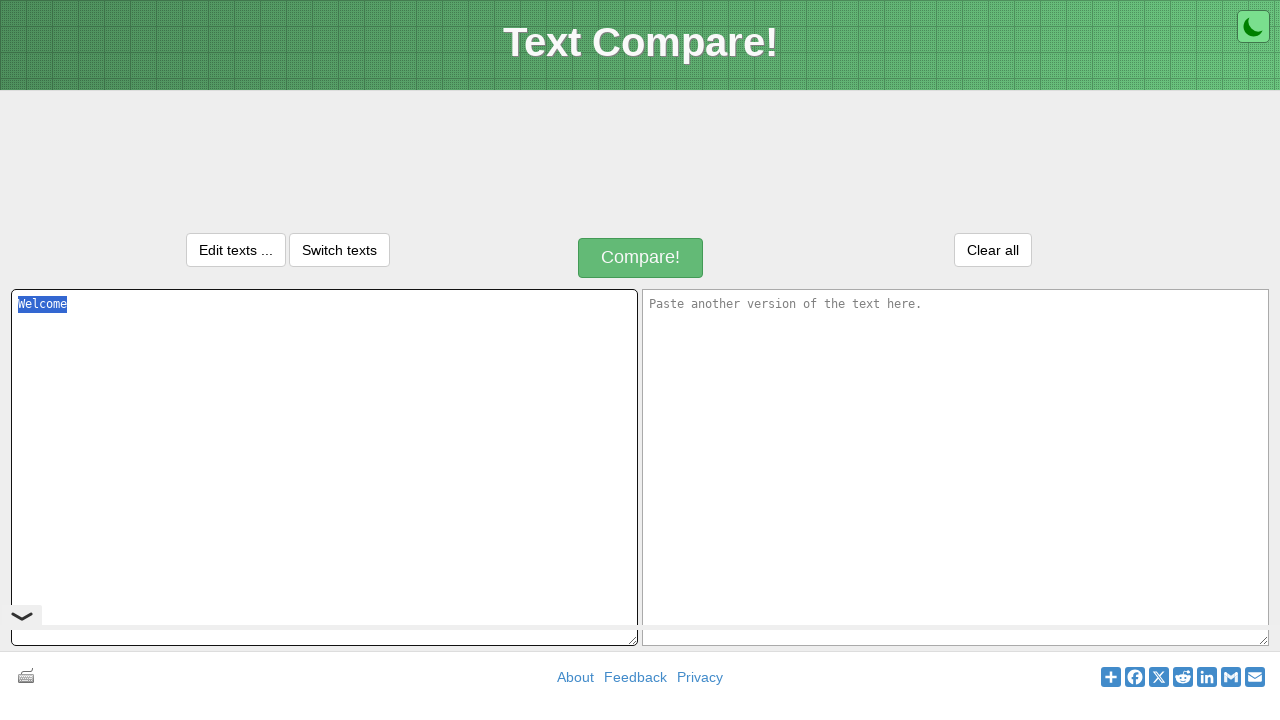

Moved to second input field using Tab key
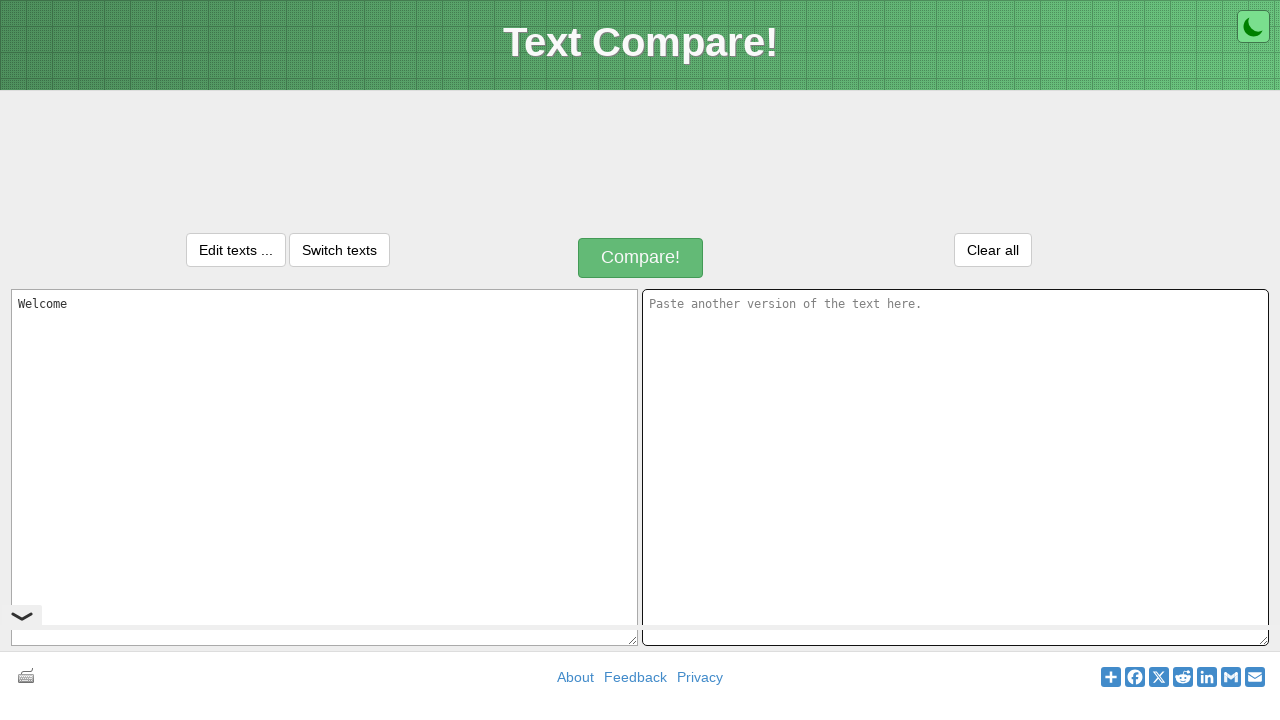

Pasted text into second input field using Ctrl+V
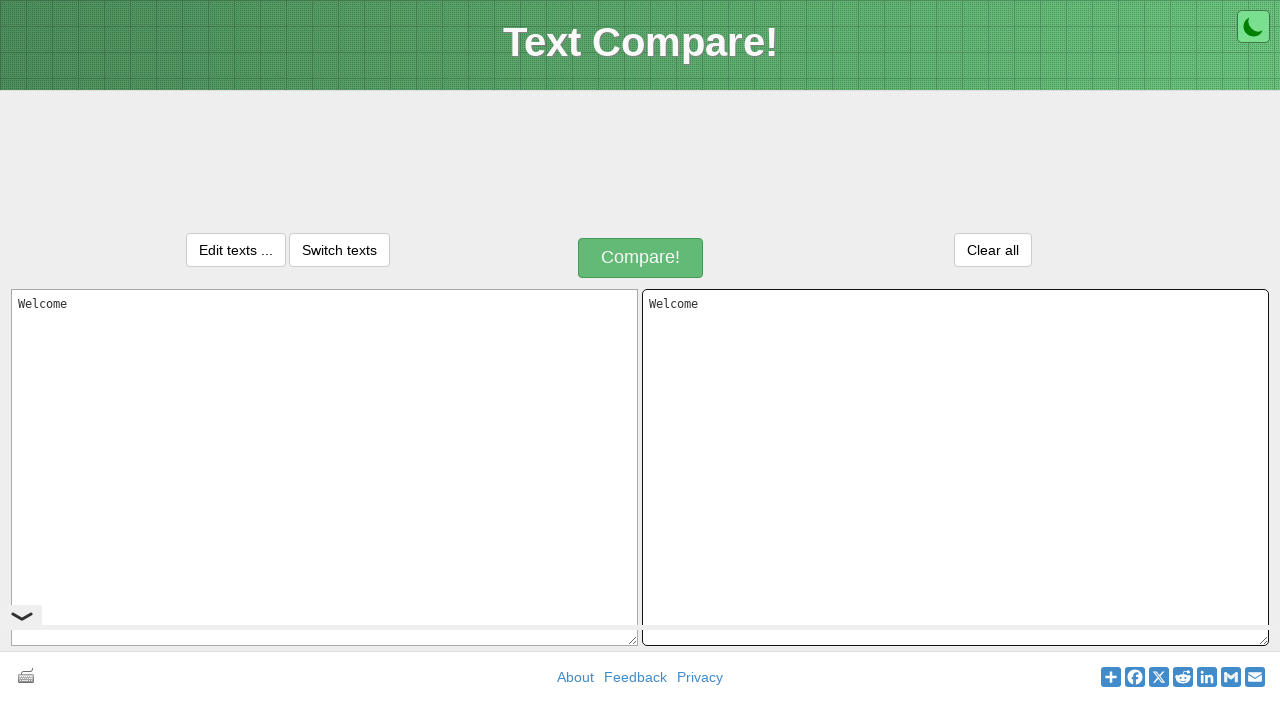

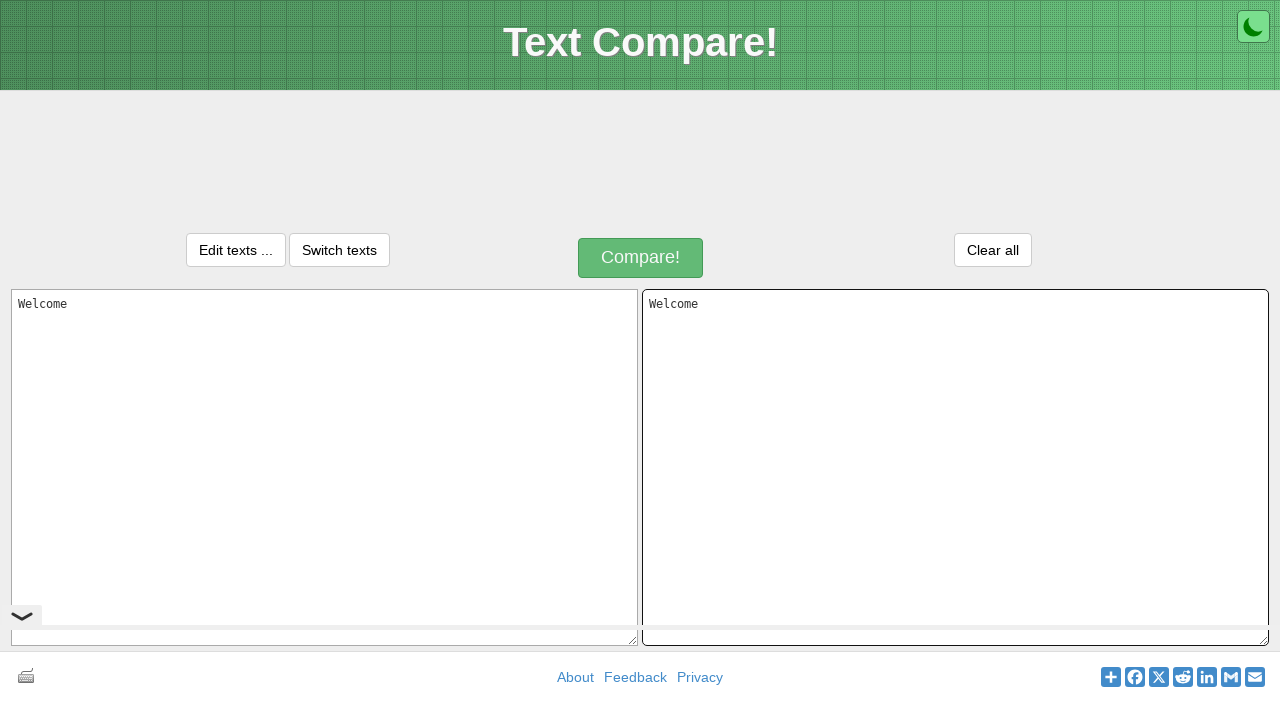